Tests FAQ accordion question 7 by clicking on it and verifying the answer about delivery to Moscow region

Starting URL: https://qa-scooter.praktikum-services.ru/

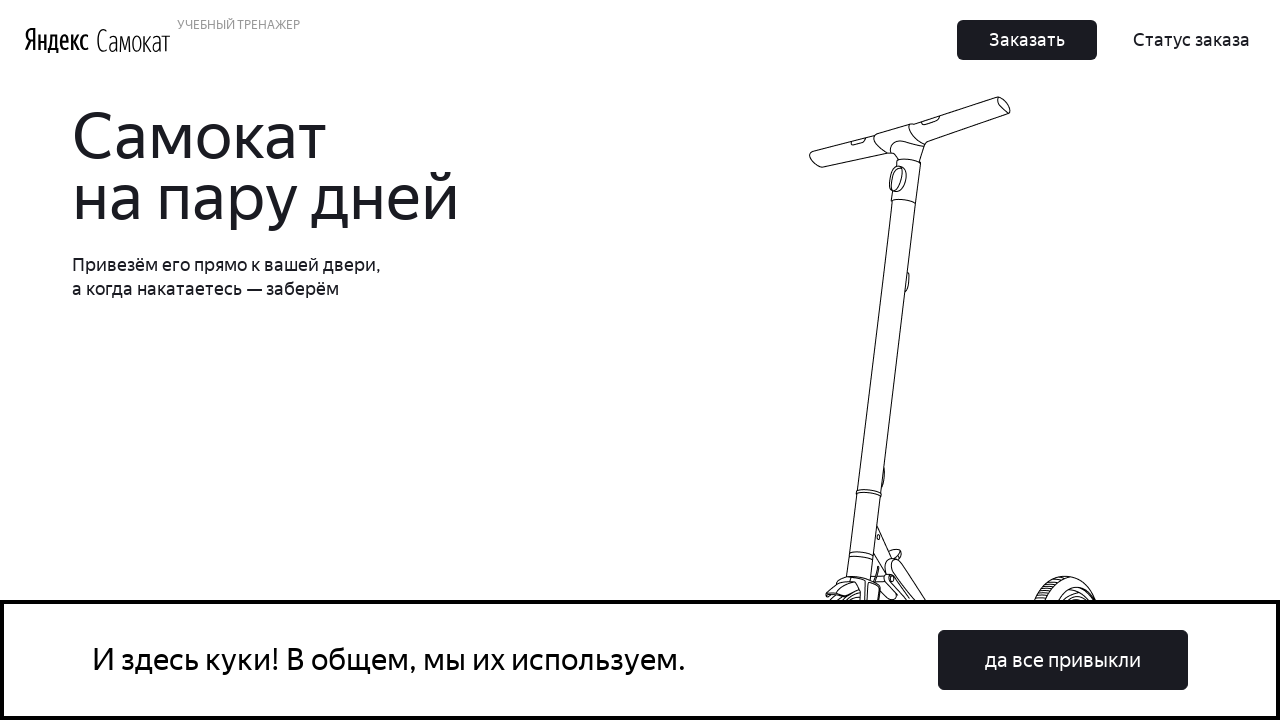

Scrolled FAQ question 7 into view
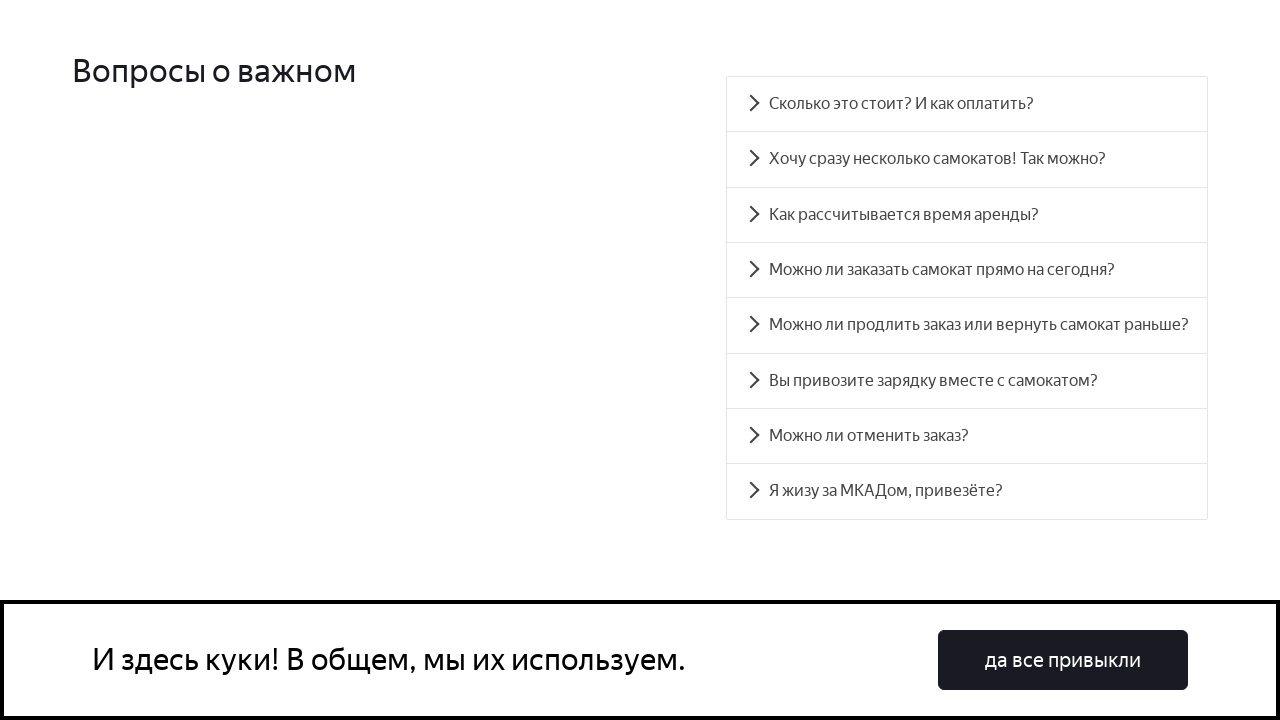

Clicked on FAQ question 7 to expand accordion at (967, 492) on #accordion__heading-7
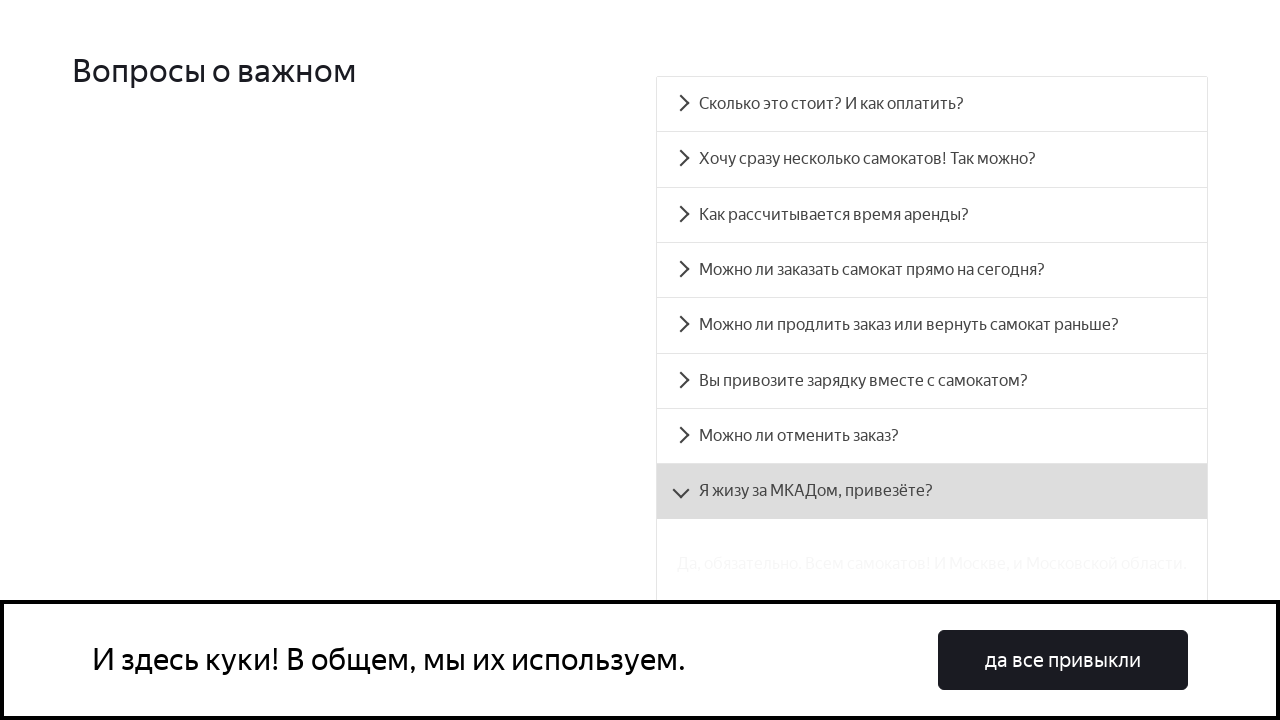

Answer panel for question 7 became visible
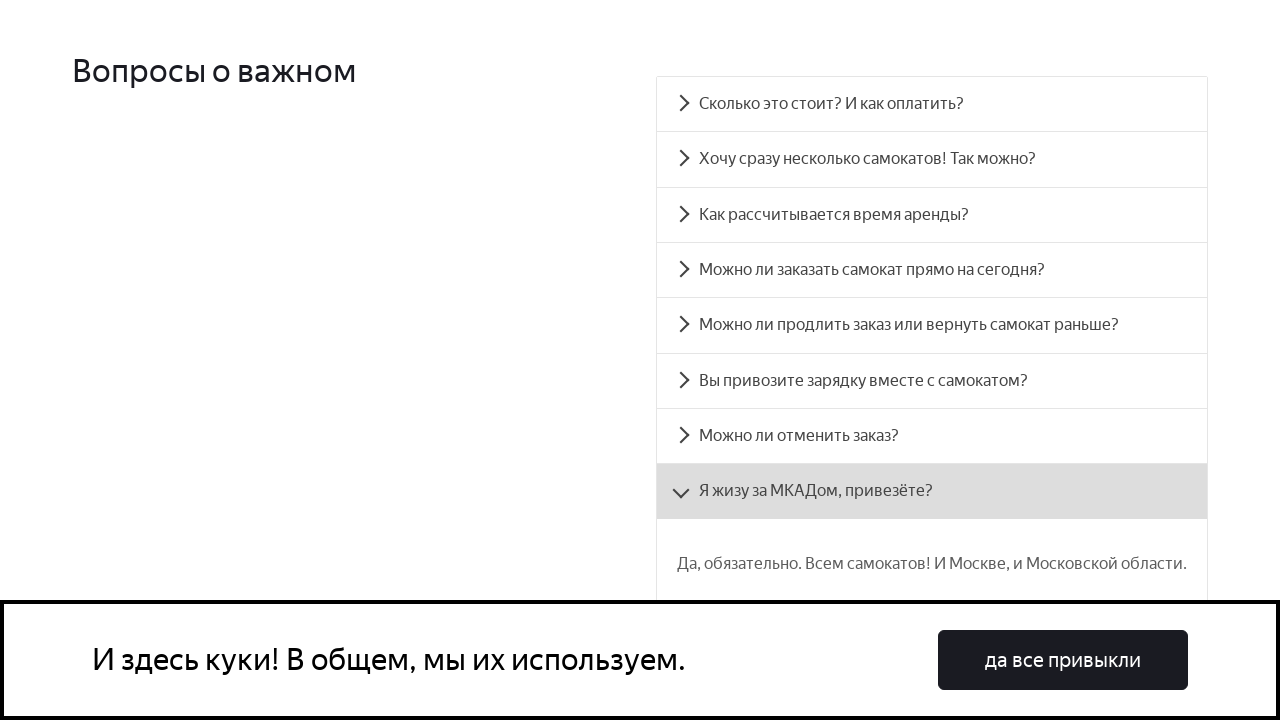

Retrieved answer text from question 7
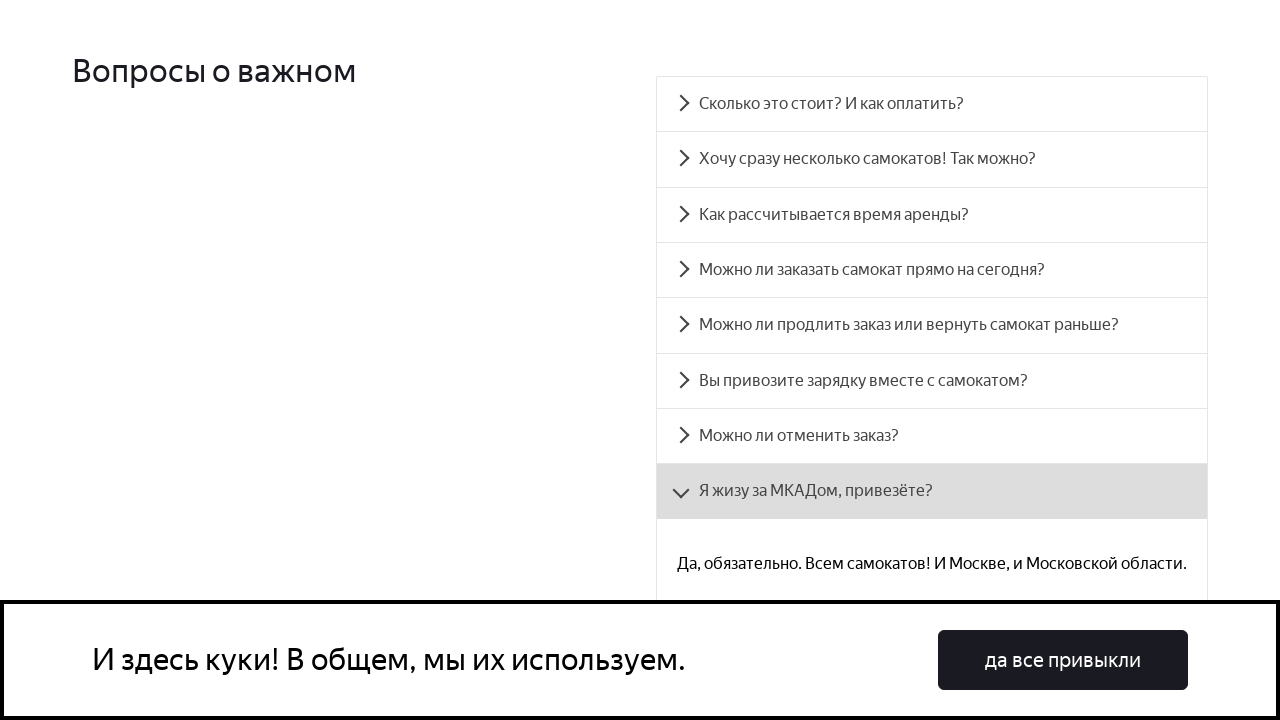

Verified answer text matches expected delivery message about Moscow region
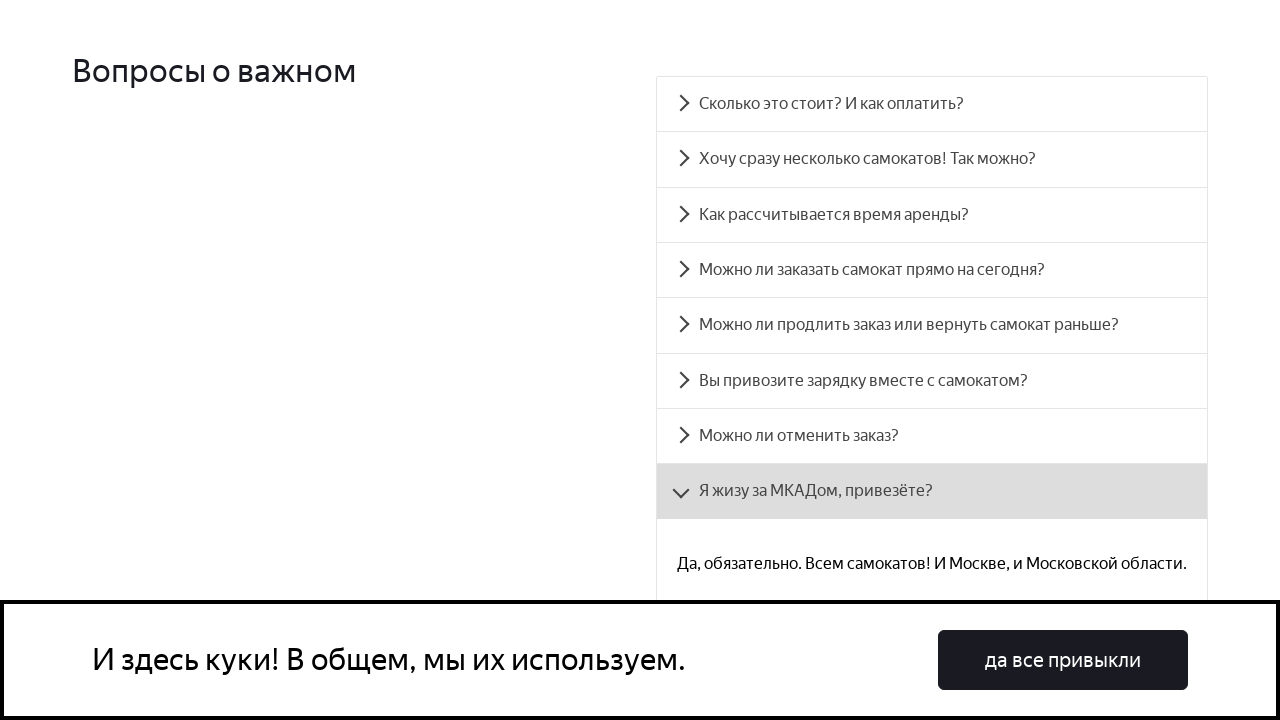

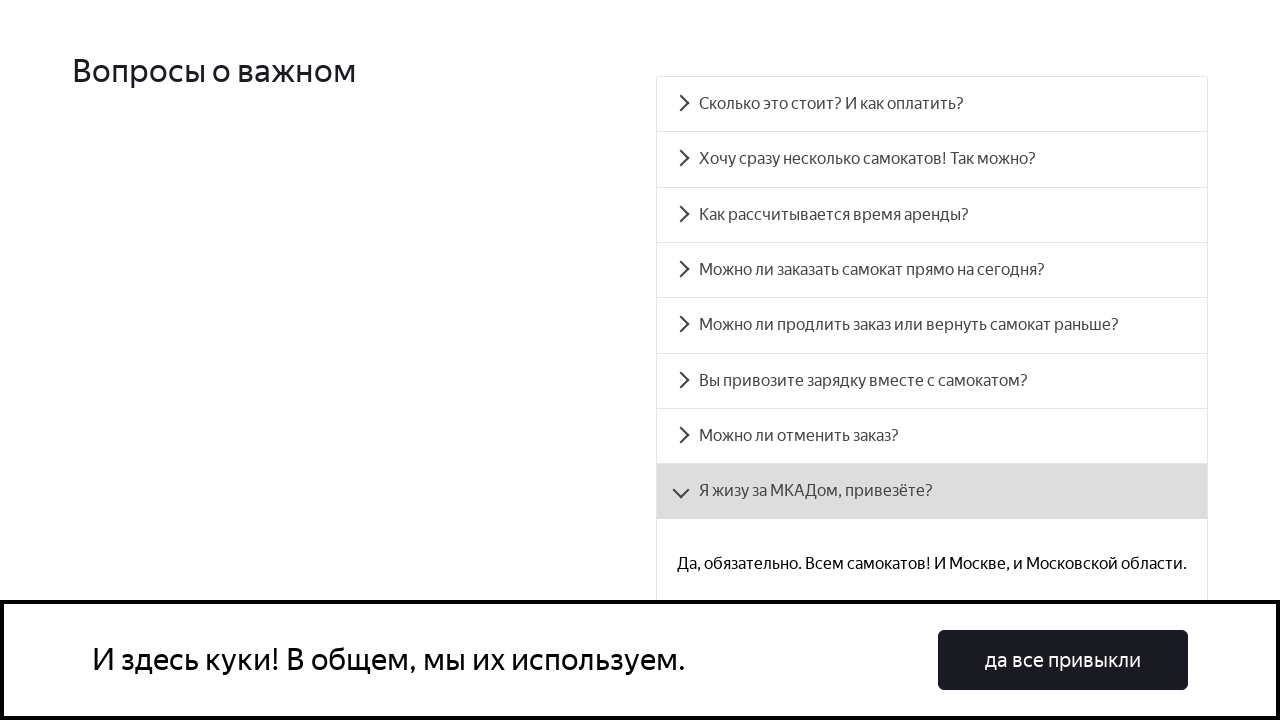